Navigates to the checkboxes page on the-internet.herokuapp.com and interacts with checkbox elements

Starting URL: http://the-internet.herokuapp.com/checkboxes

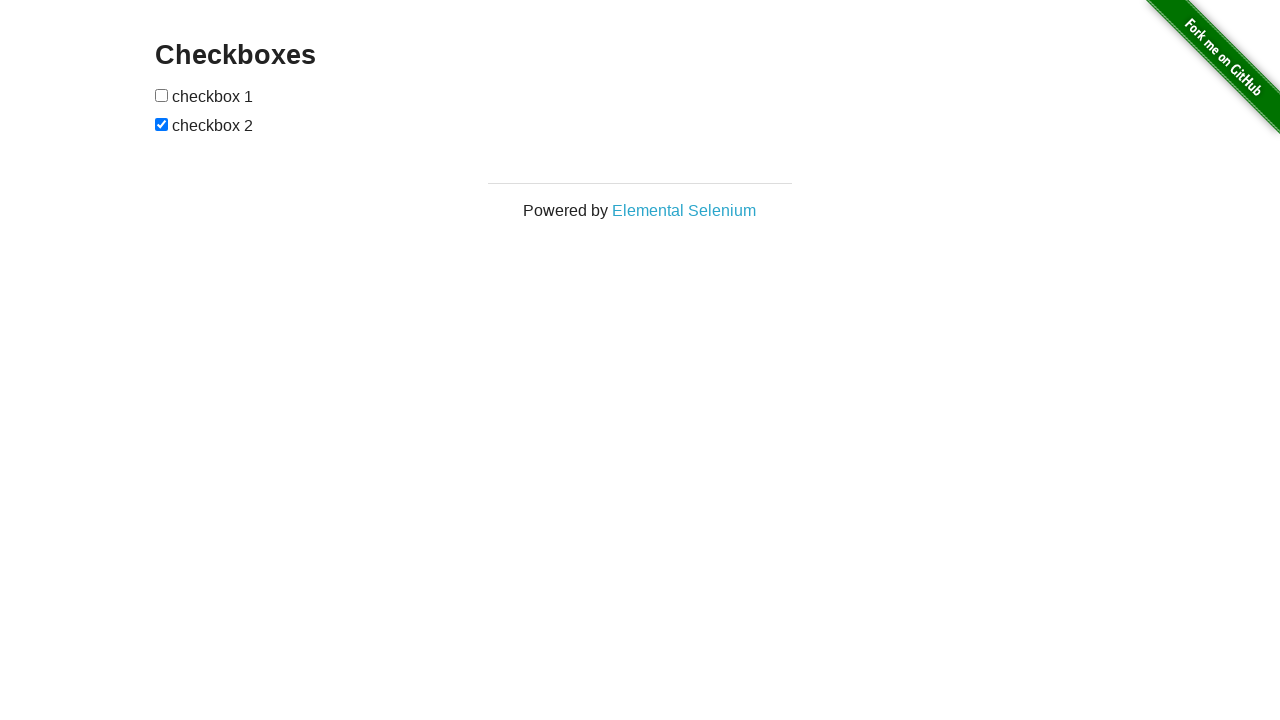

Waited for checkboxes to be visible on the page
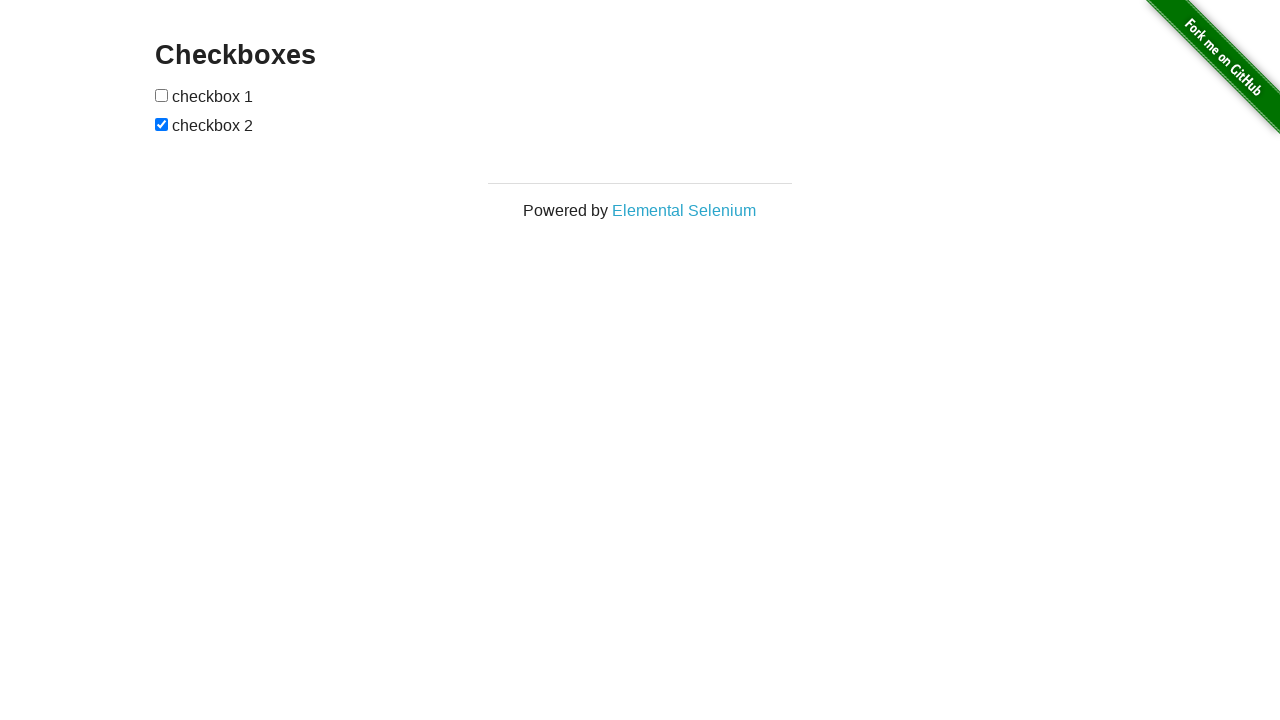

Clicked the first checkbox to select it at (162, 95) on input[type='checkbox']:first-of-type
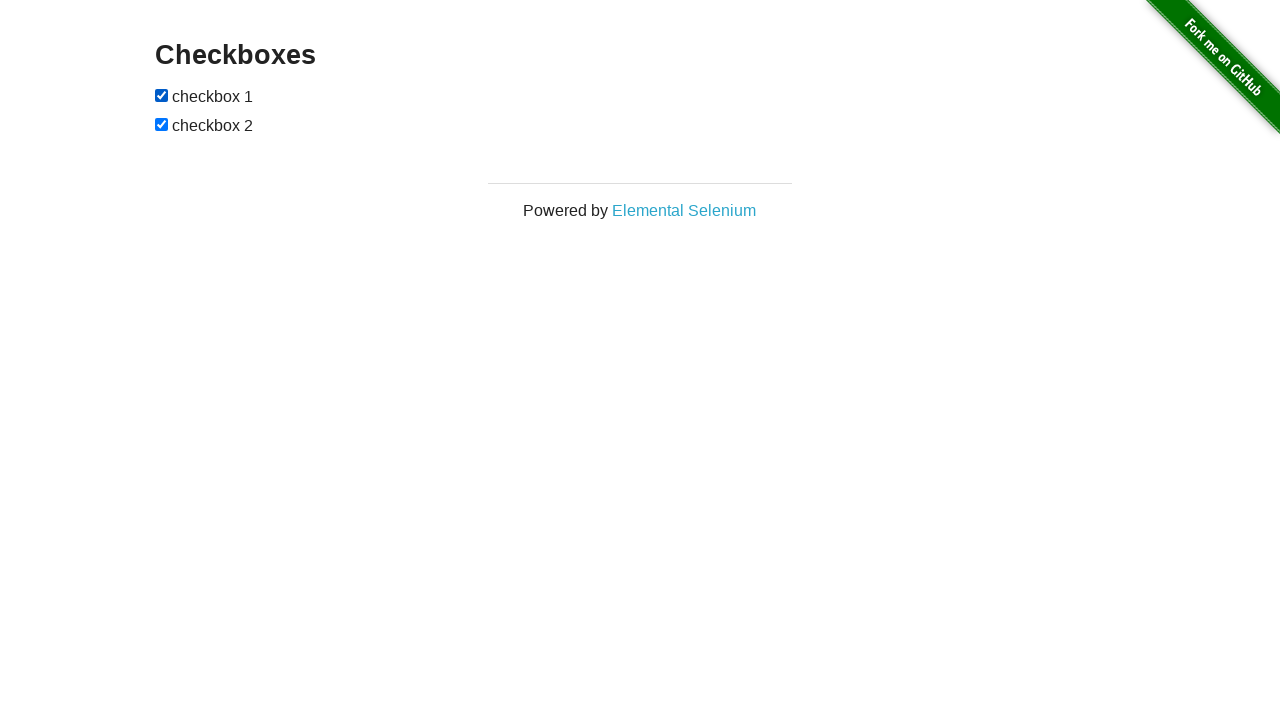

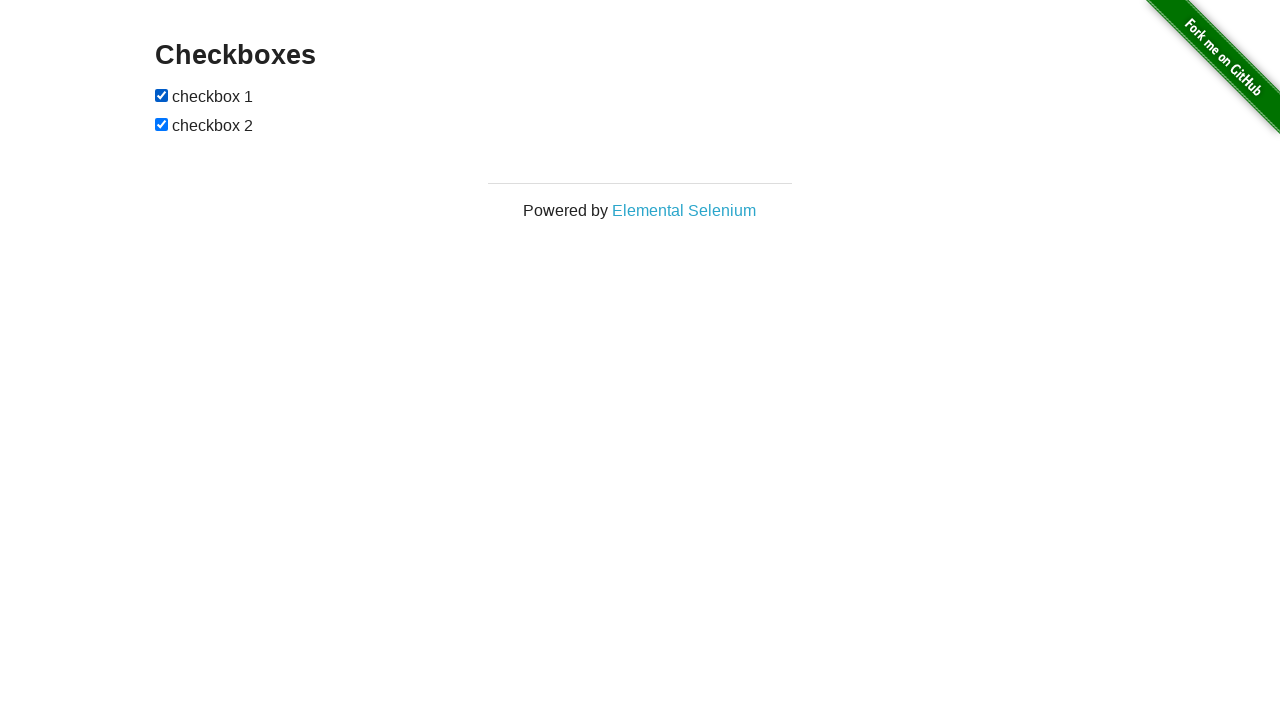